Tests keyboard keys command by typing in search bar and pressing Enter key

Starting URL: http://omayo.blogspot.com

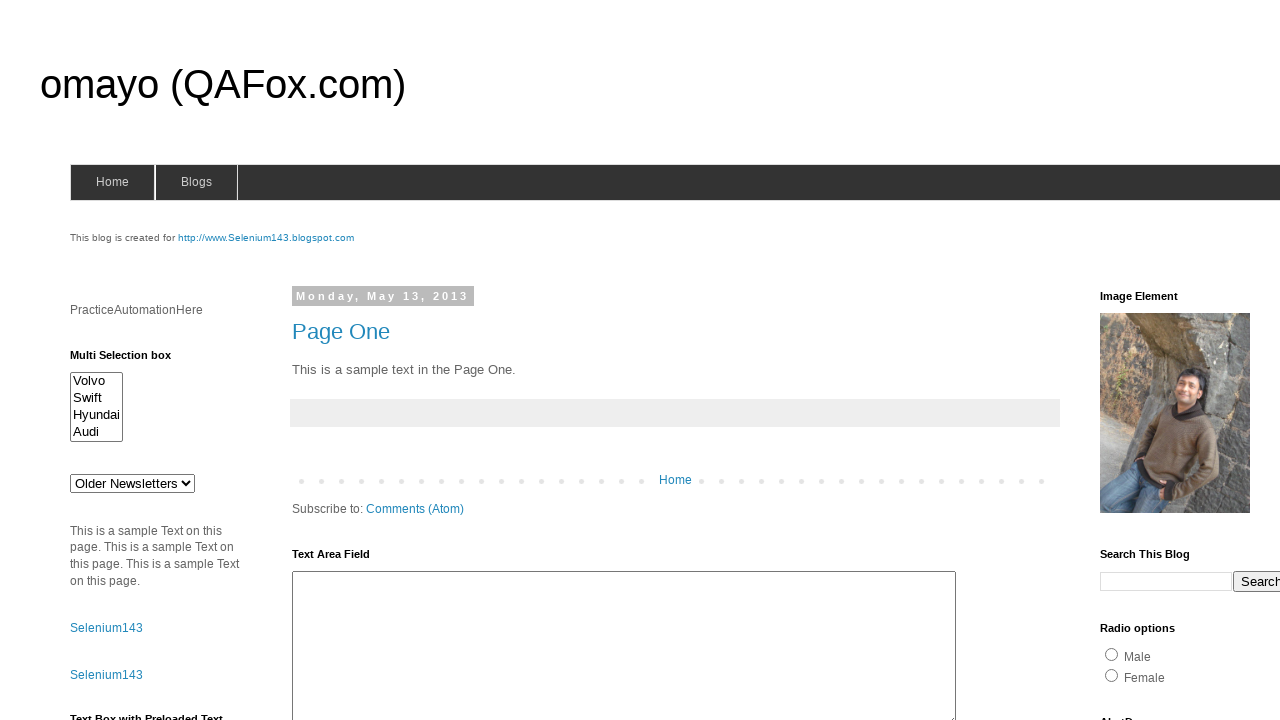

Filled search bar with 'Random' on td.gsc-input > input
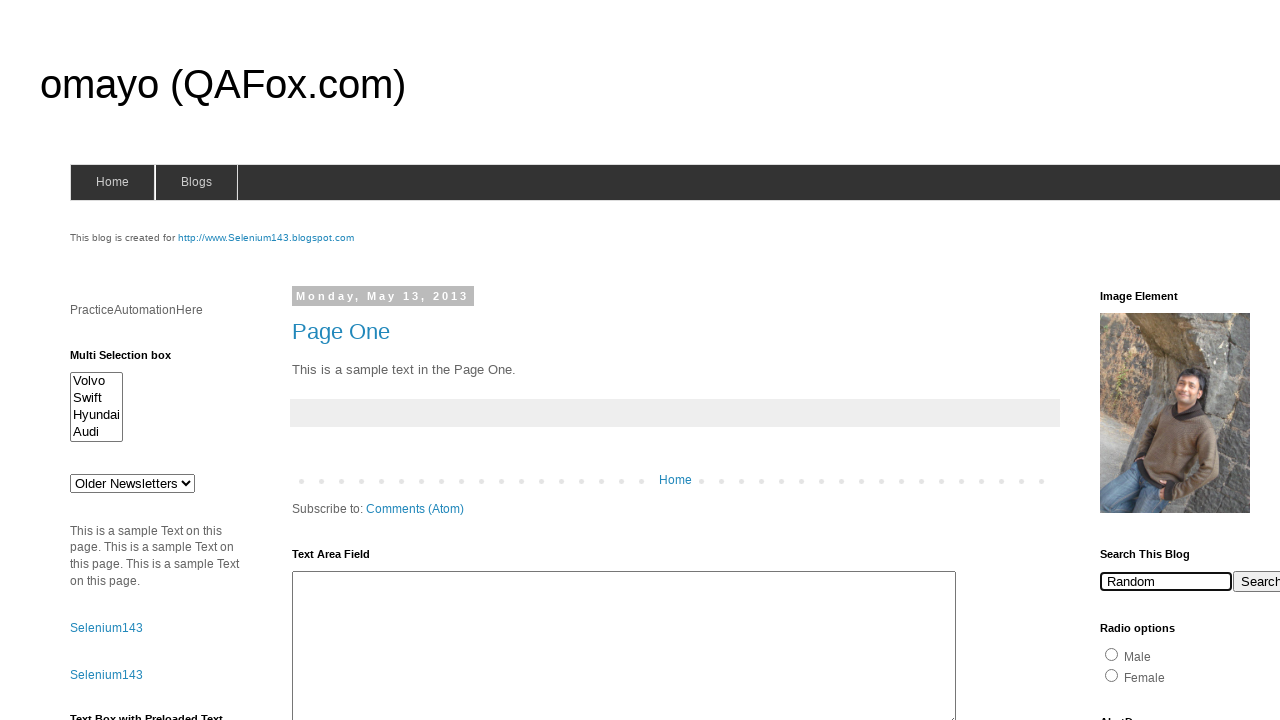

Pressed Enter key to submit search
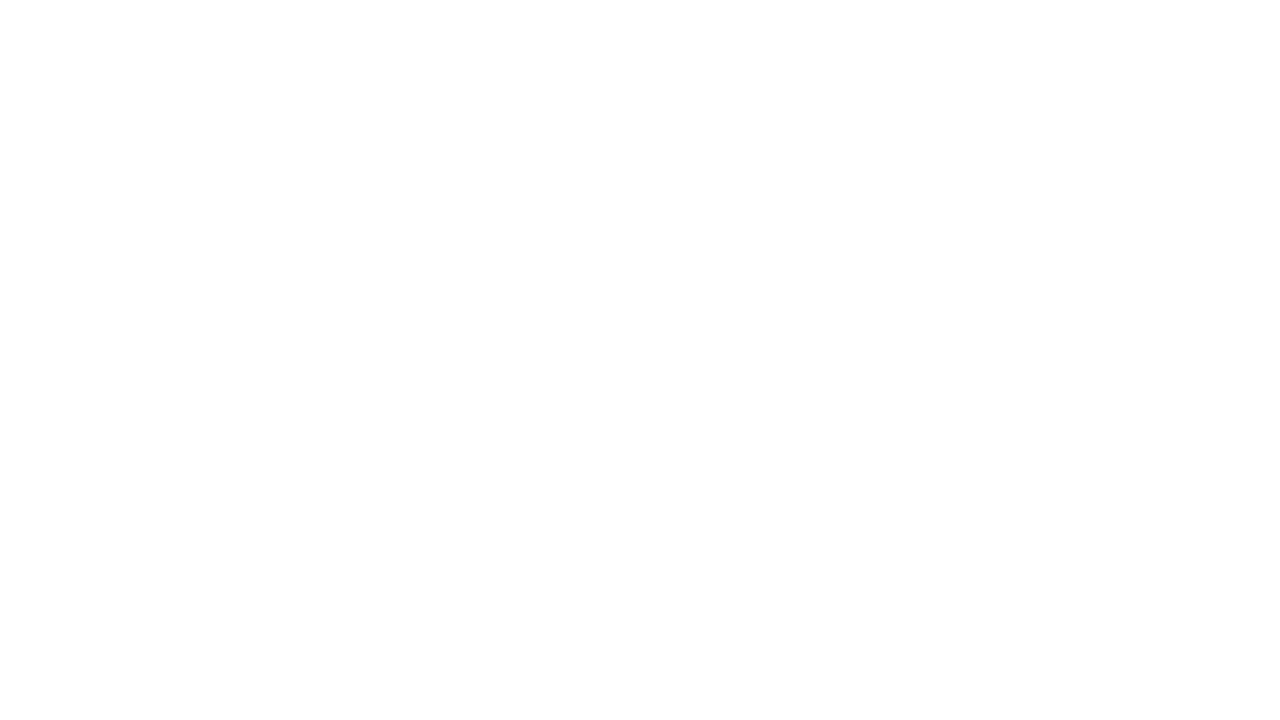

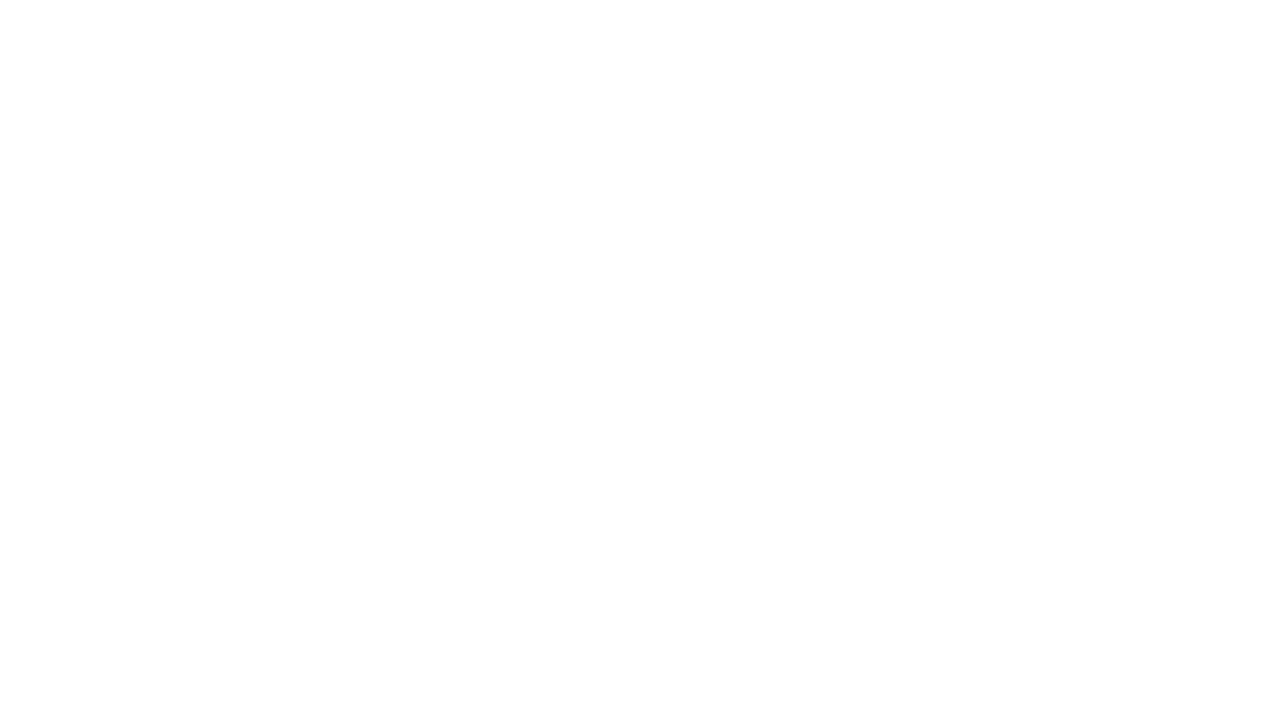